Navigates to the OrangeHRM demo login page and clicks on the "OrangeHRM, Inc" link (company branding link)

Starting URL: https://opensource-demo.orangehrmlive.com/web/index.php/auth/login

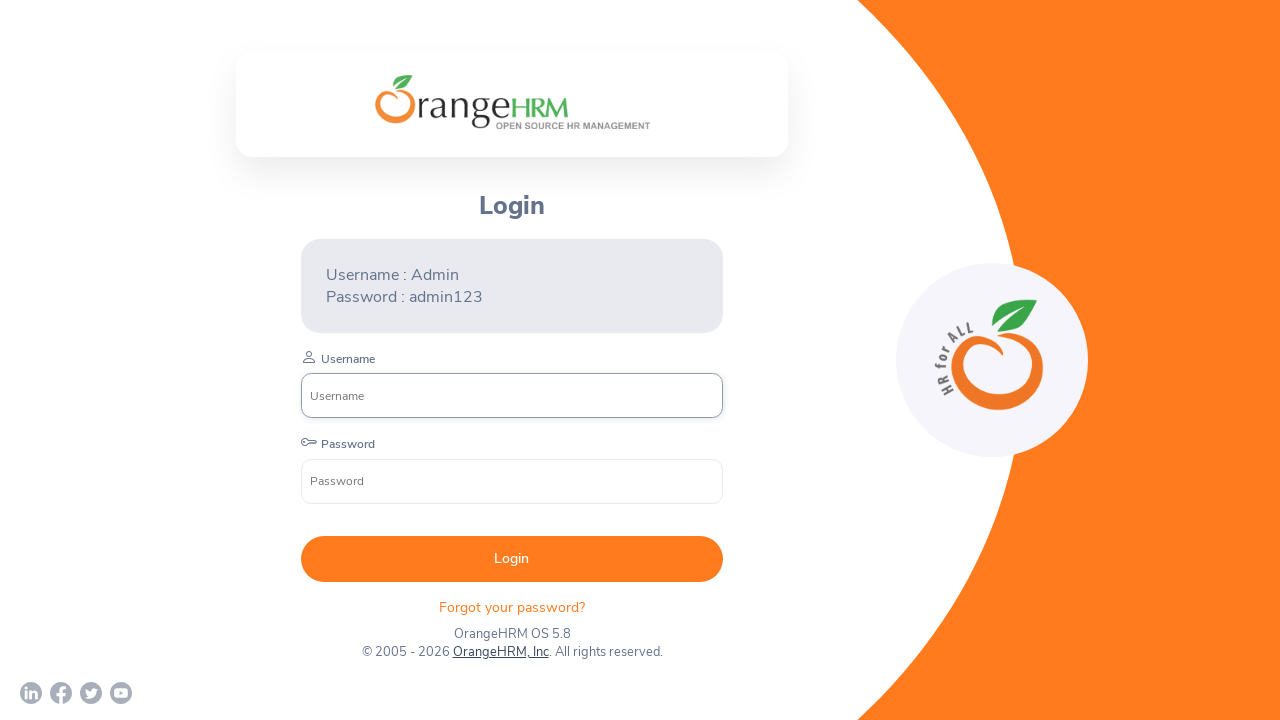

Navigated to OrangeHRM demo login page
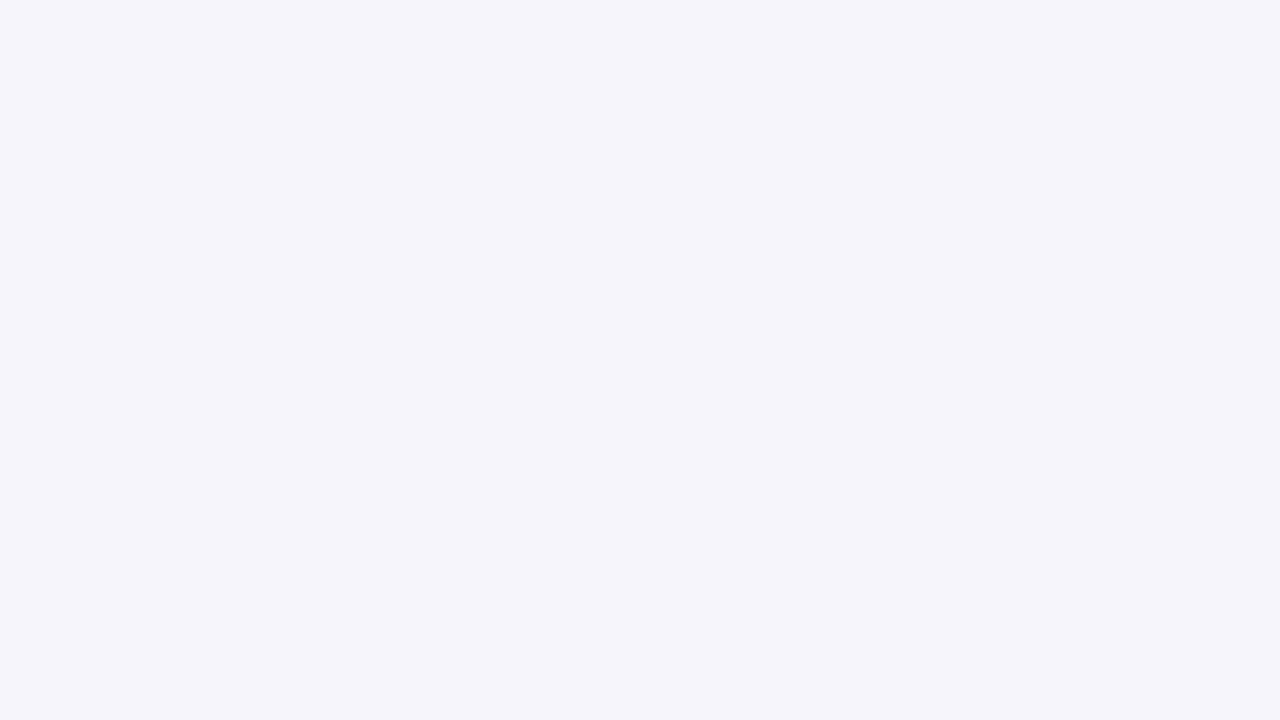

Clicked on the 'OrangeHRM, Inc' company branding link at (497, 644) on text=OrangeHRM, Inc
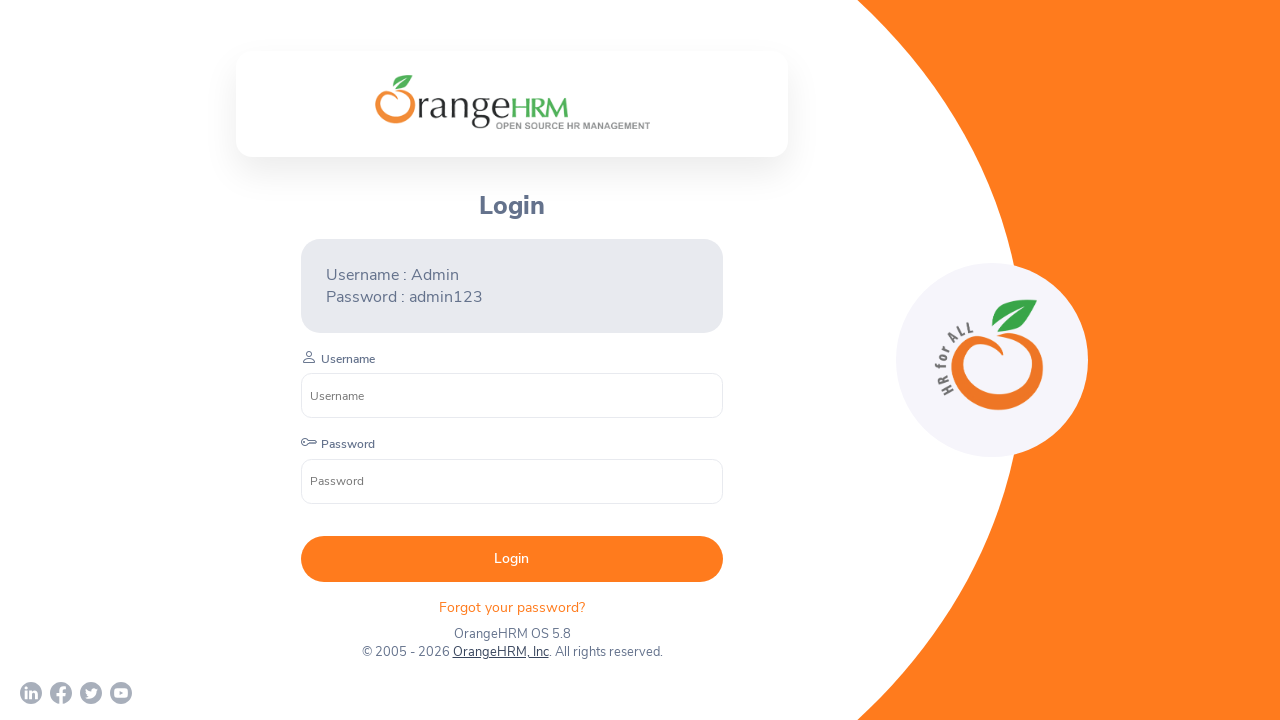

Waited 2 seconds for page navigation to complete
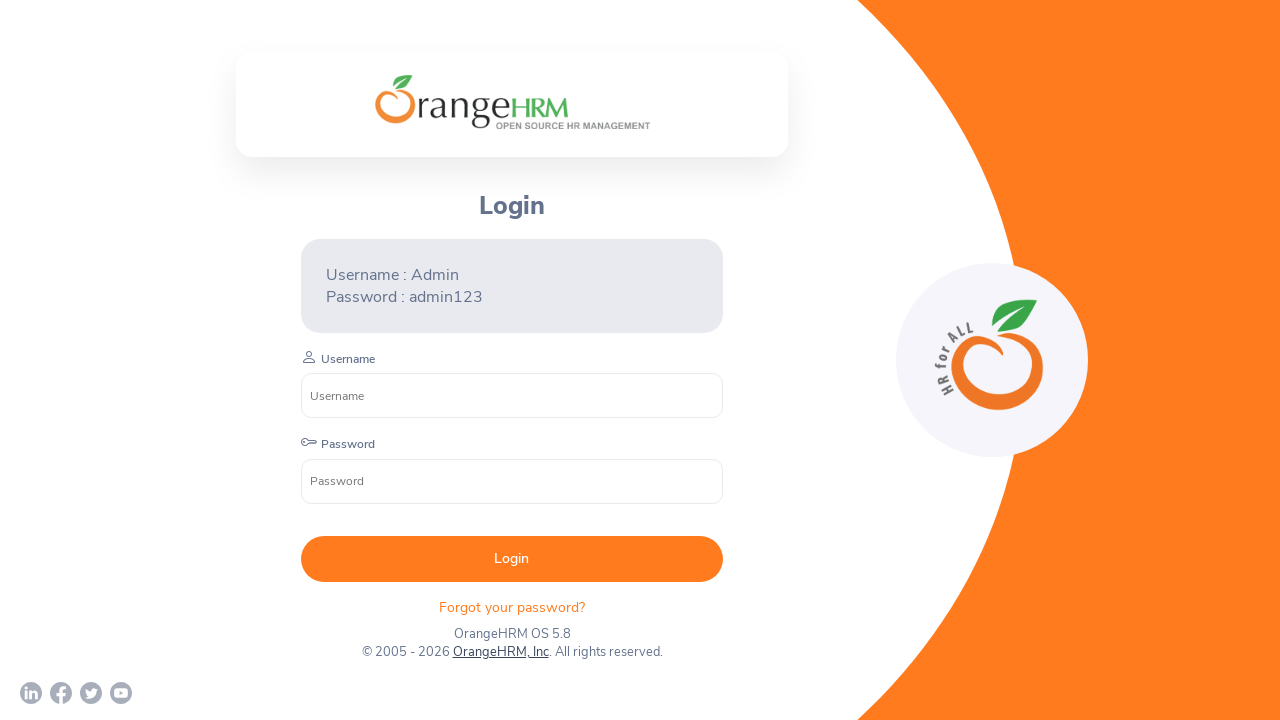

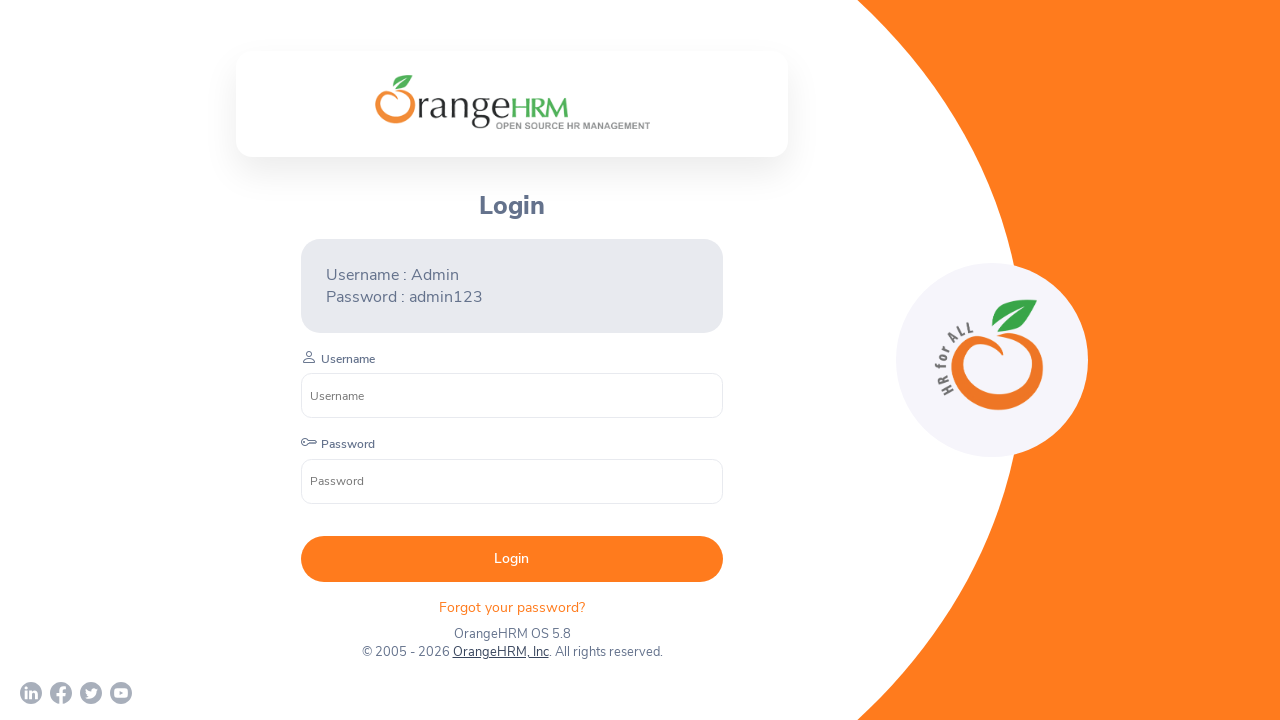